Tests browser scrolling functionality by scrolling down the page multiple times

Starting URL: http://www.seleniumhq.org/download/

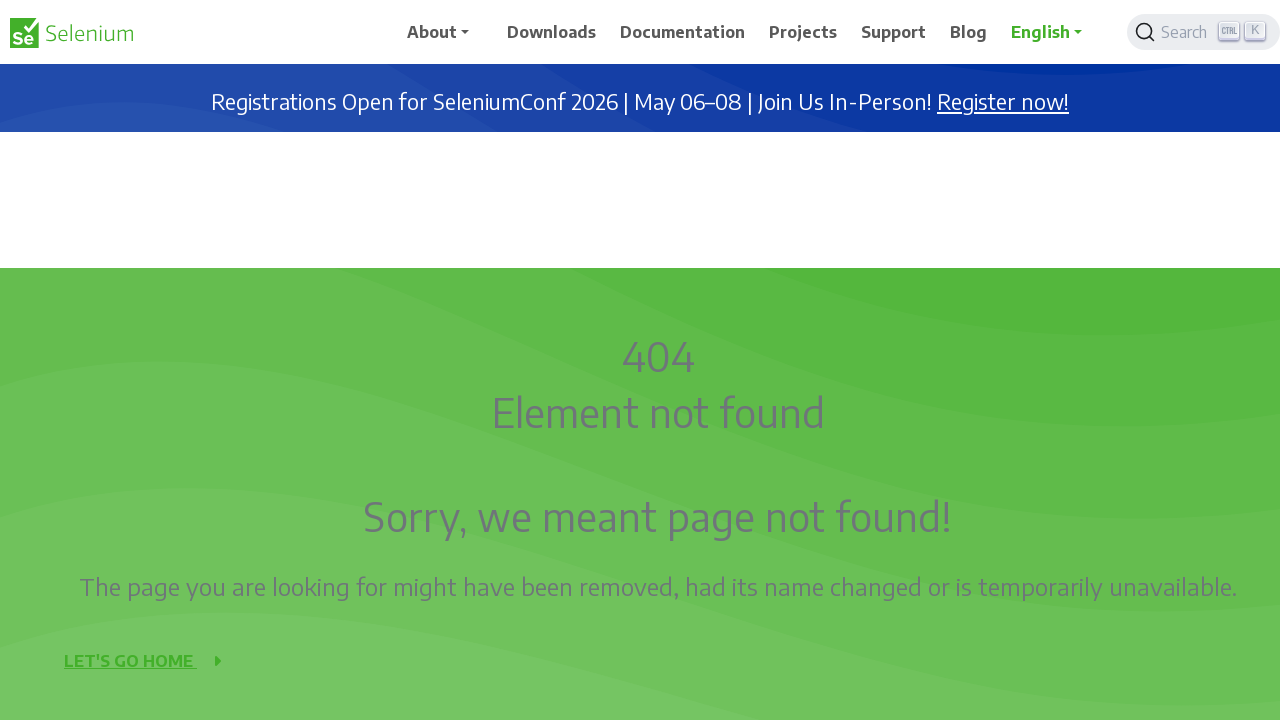

Scrolled down 200 pixels (iteration 1 of 10)
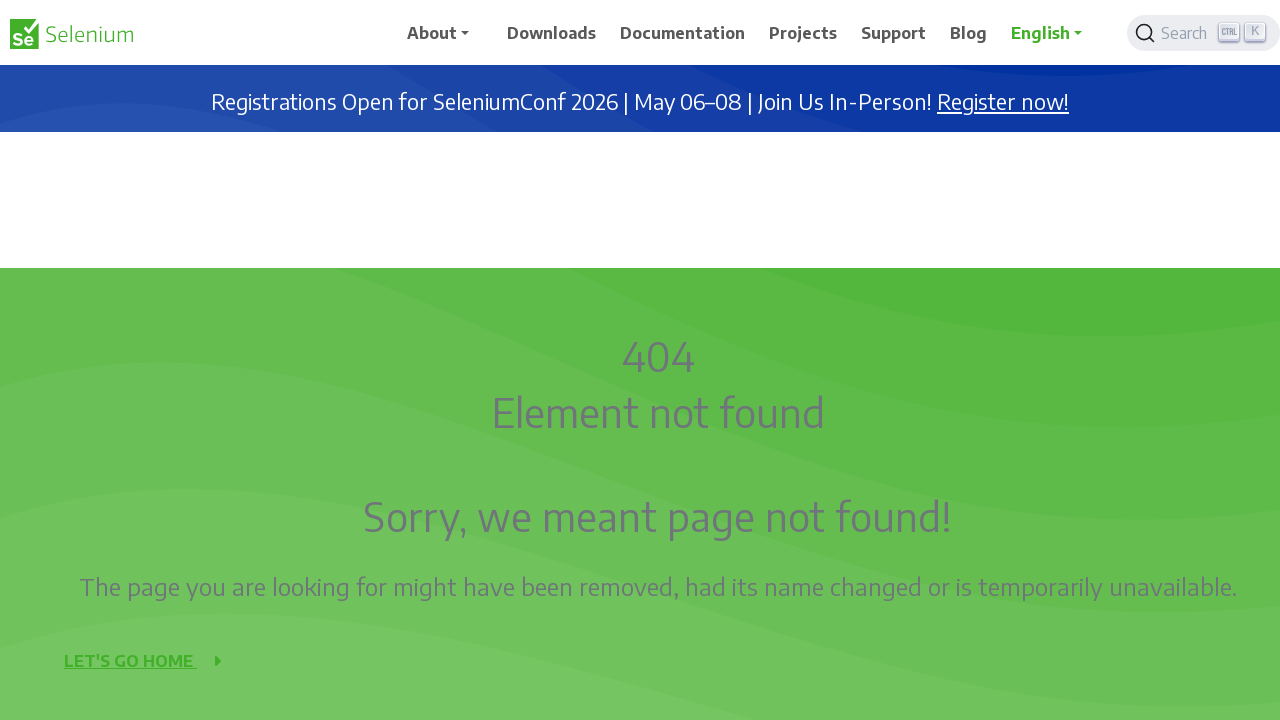

Waited 500ms for page content to settle
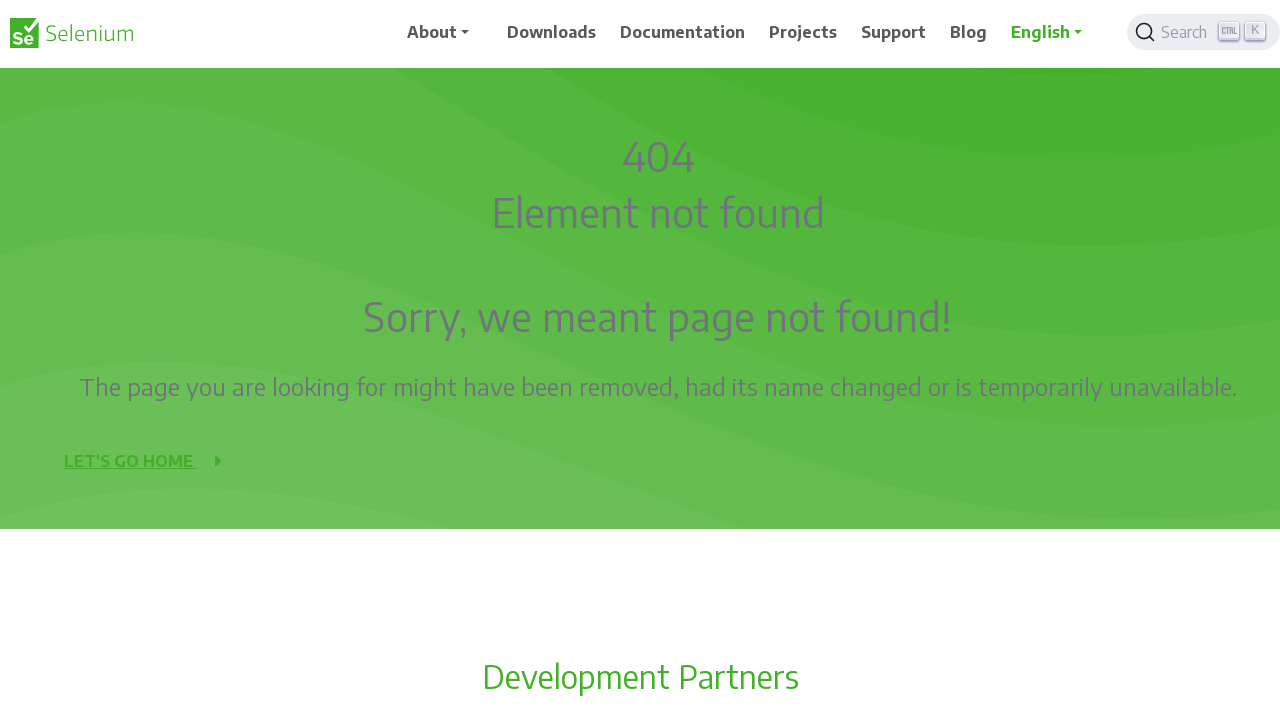

Scrolled down 200 pixels (iteration 2 of 10)
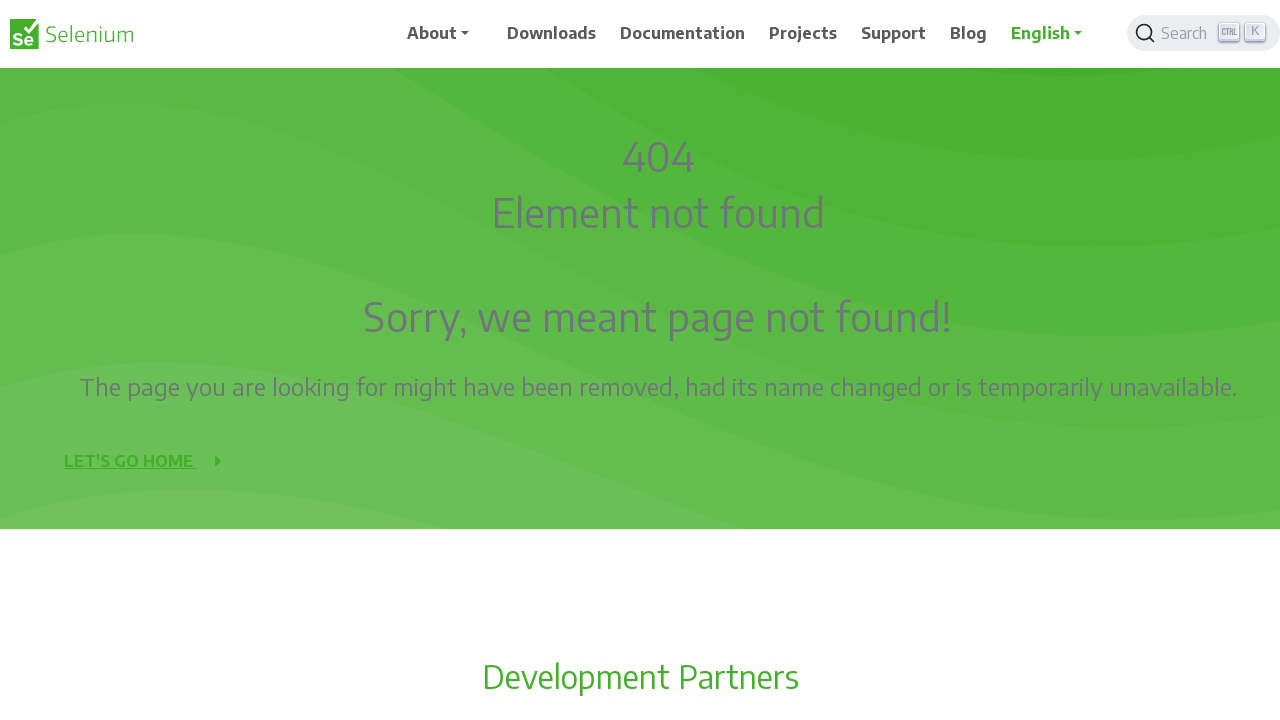

Waited 500ms for page content to settle
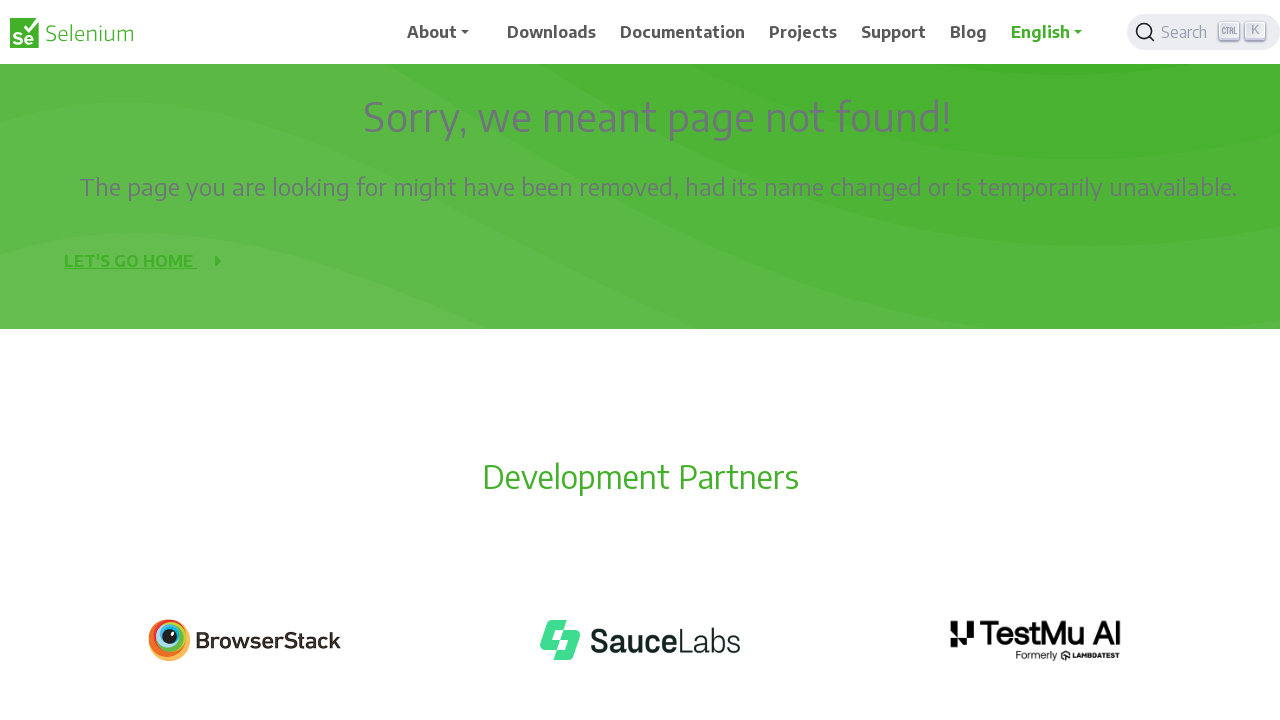

Scrolled down 200 pixels (iteration 3 of 10)
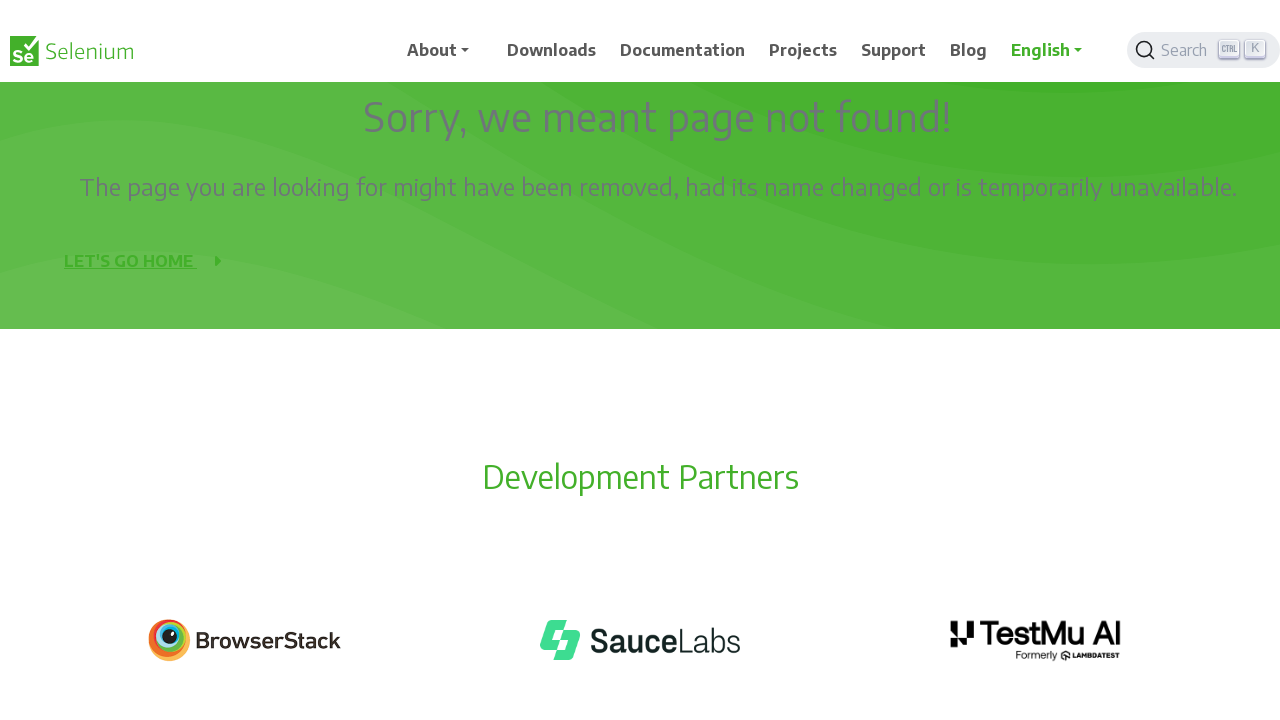

Waited 500ms for page content to settle
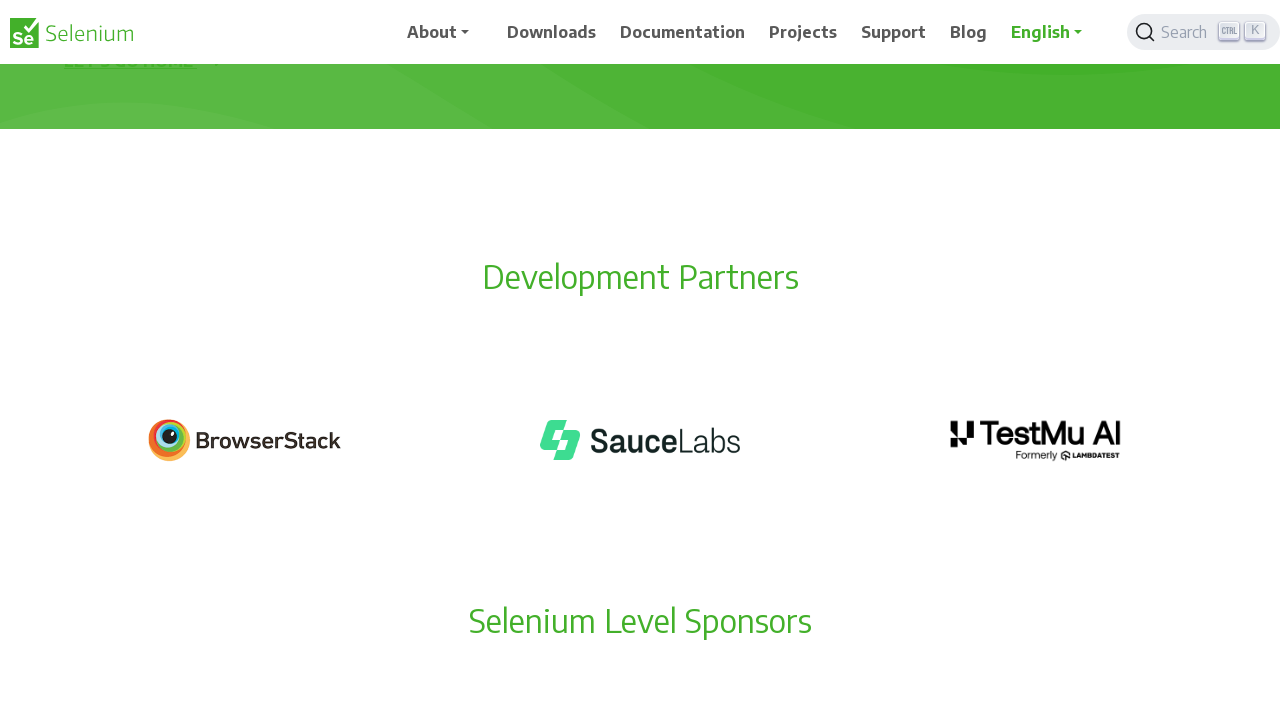

Scrolled down 200 pixels (iteration 4 of 10)
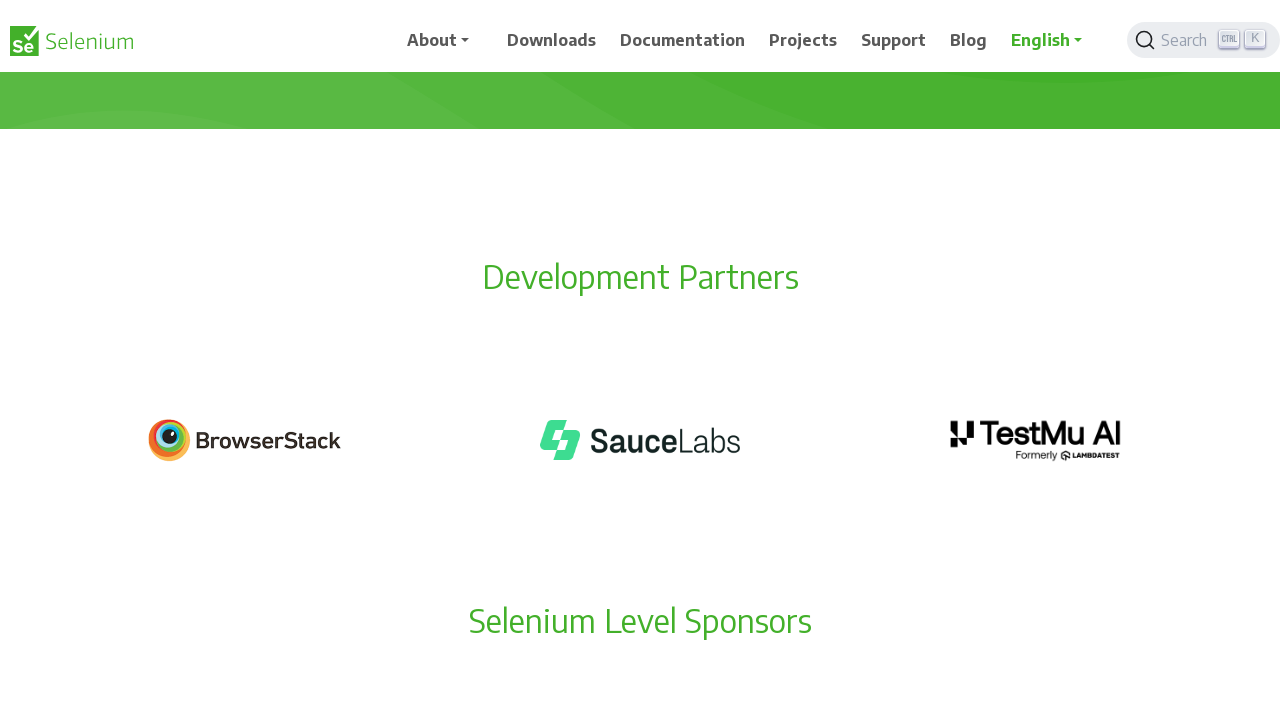

Waited 500ms for page content to settle
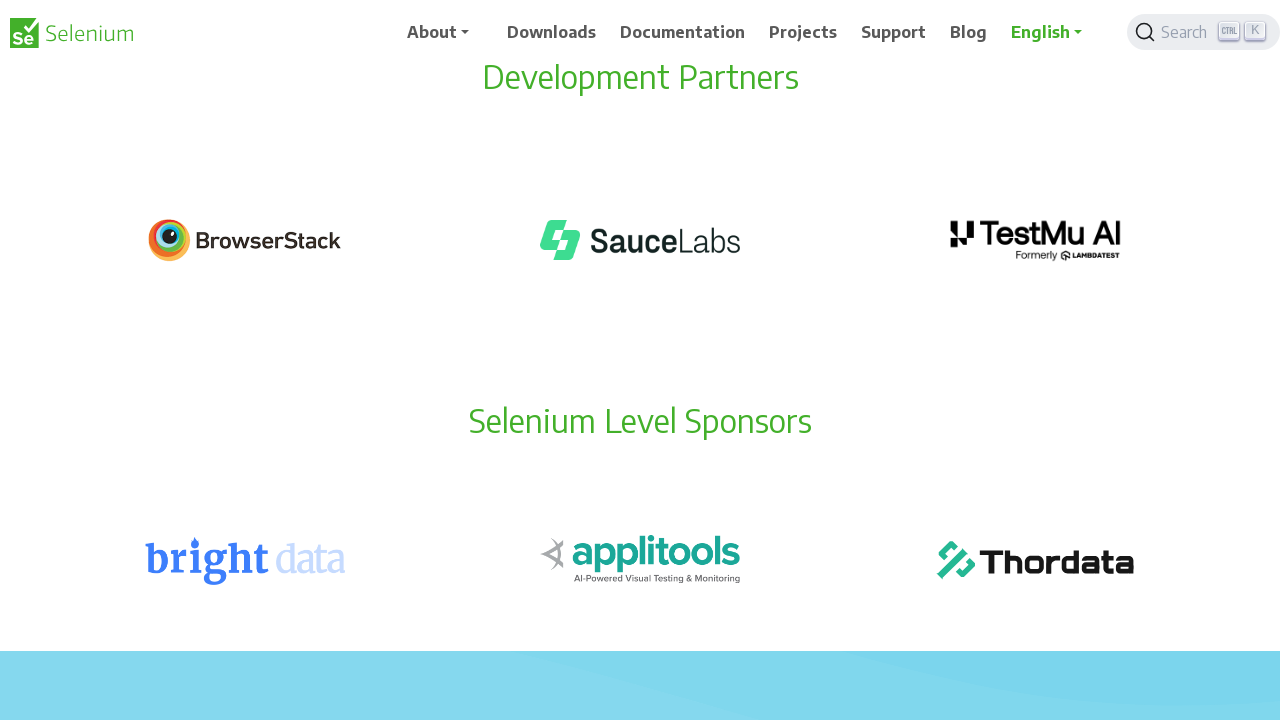

Scrolled down 200 pixels (iteration 5 of 10)
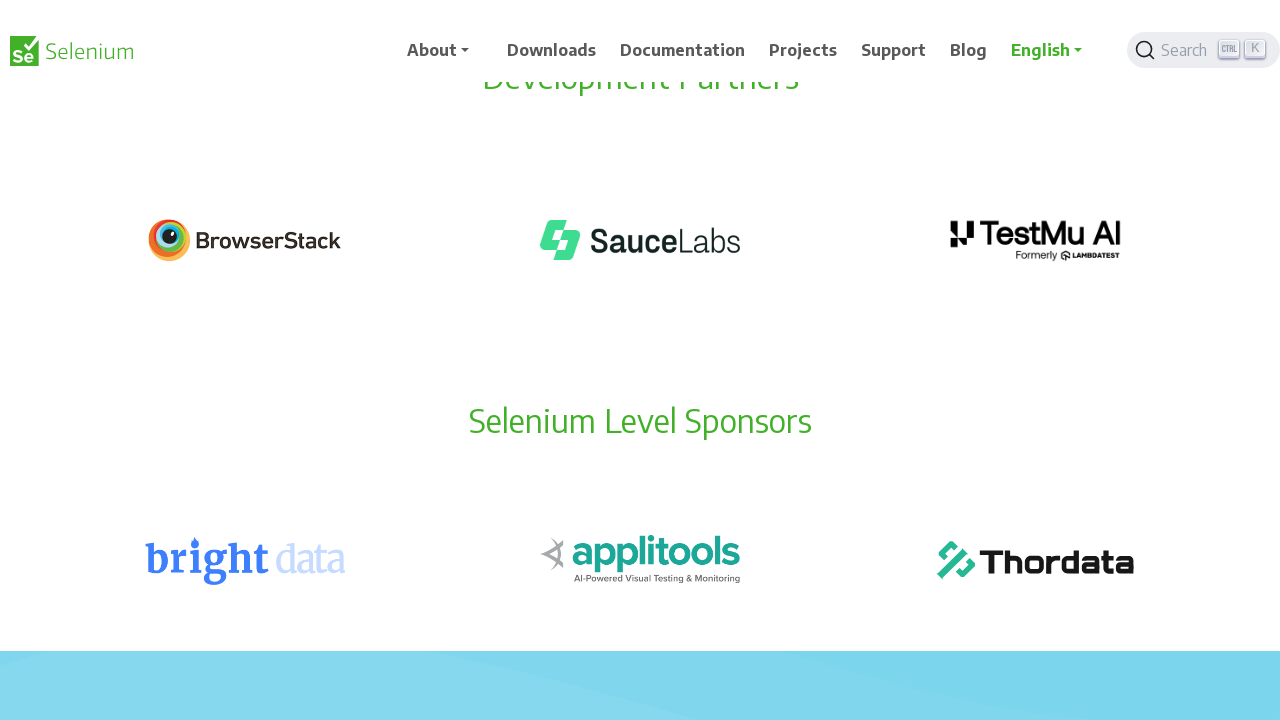

Waited 500ms for page content to settle
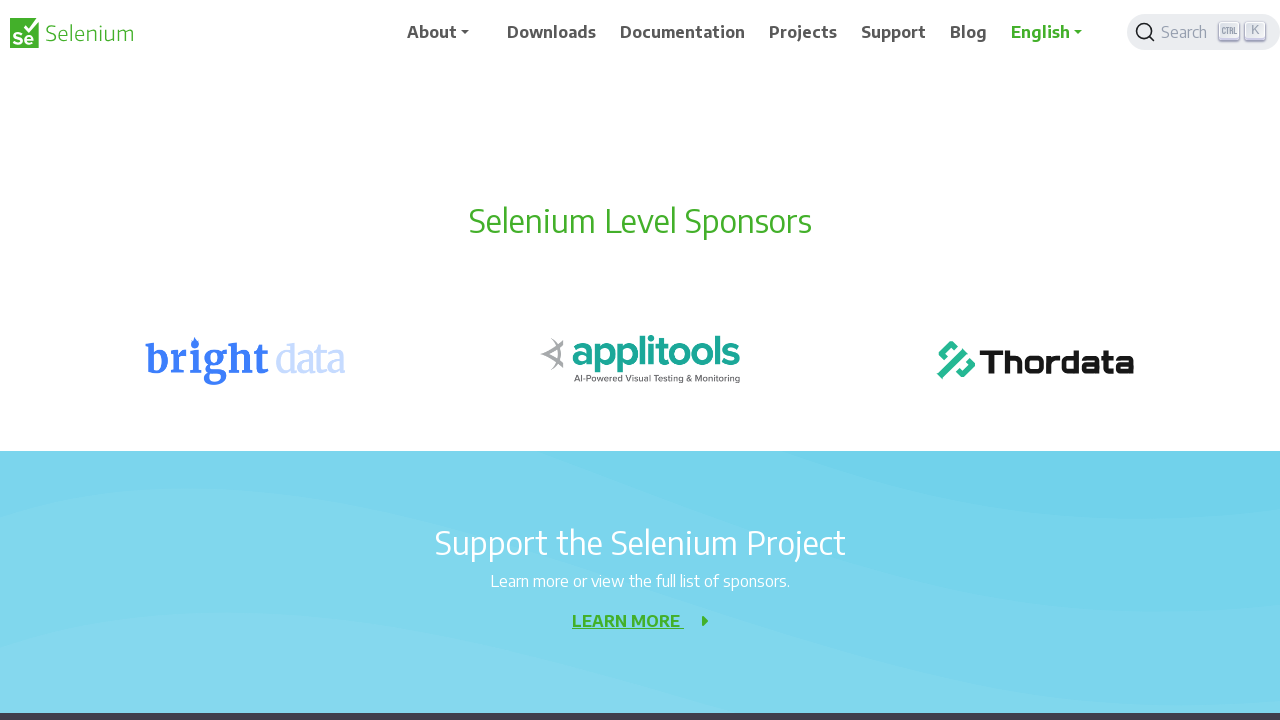

Scrolled down 200 pixels (iteration 6 of 10)
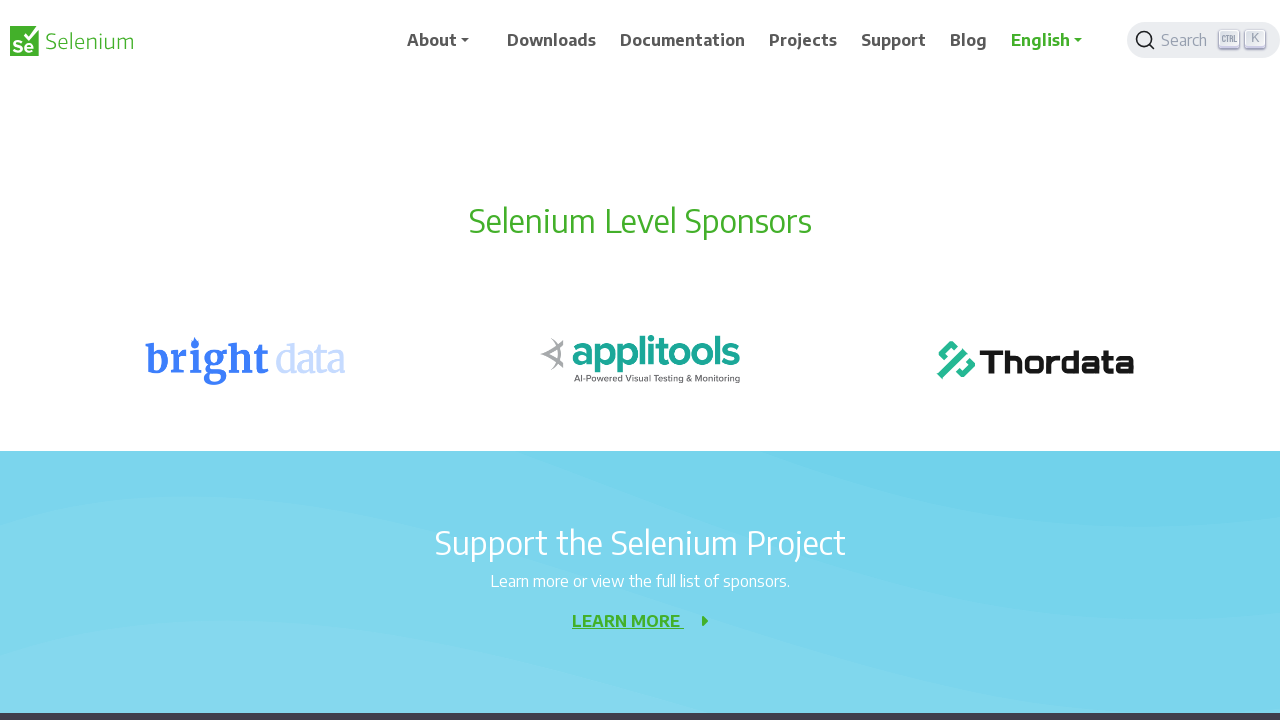

Waited 500ms for page content to settle
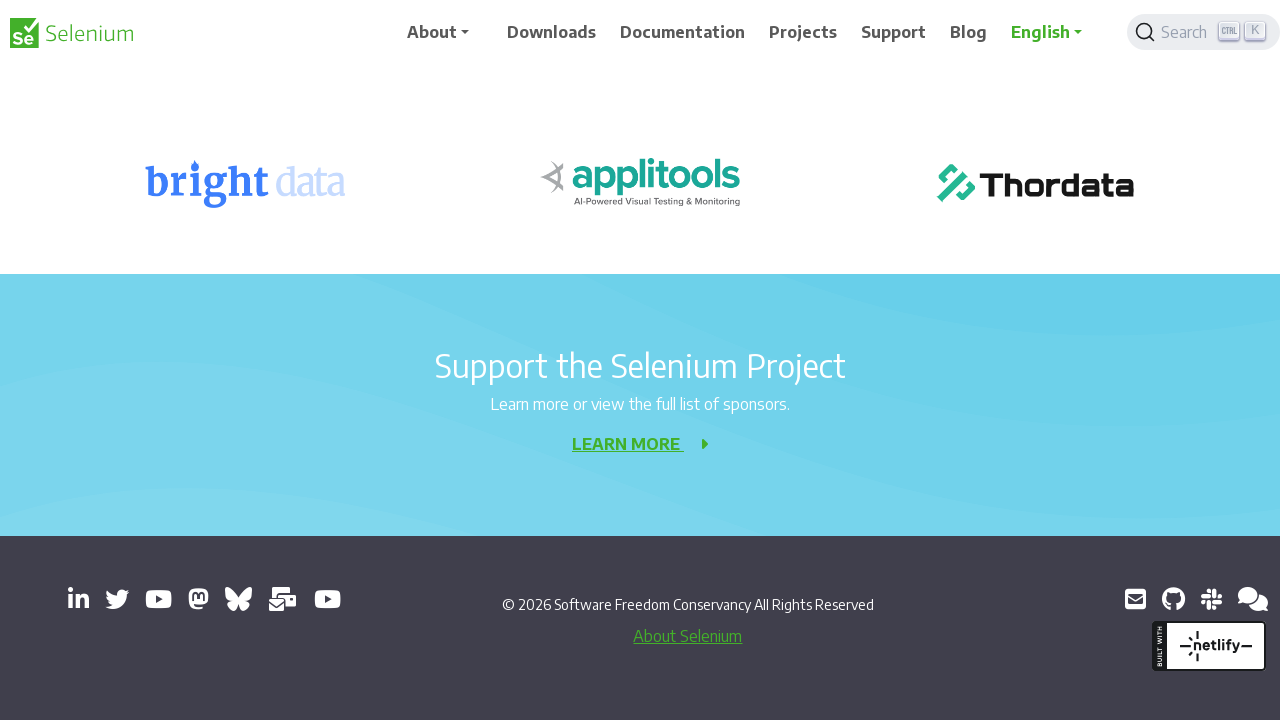

Scrolled down 200 pixels (iteration 7 of 10)
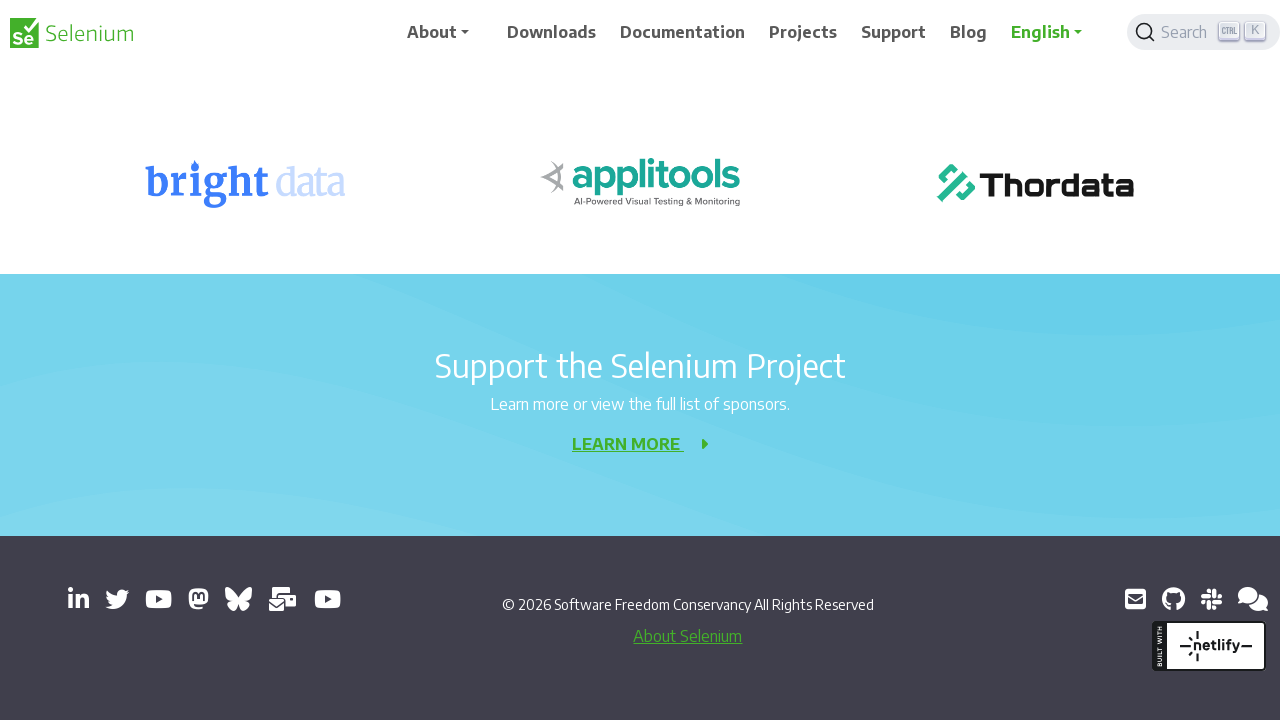

Waited 500ms for page content to settle
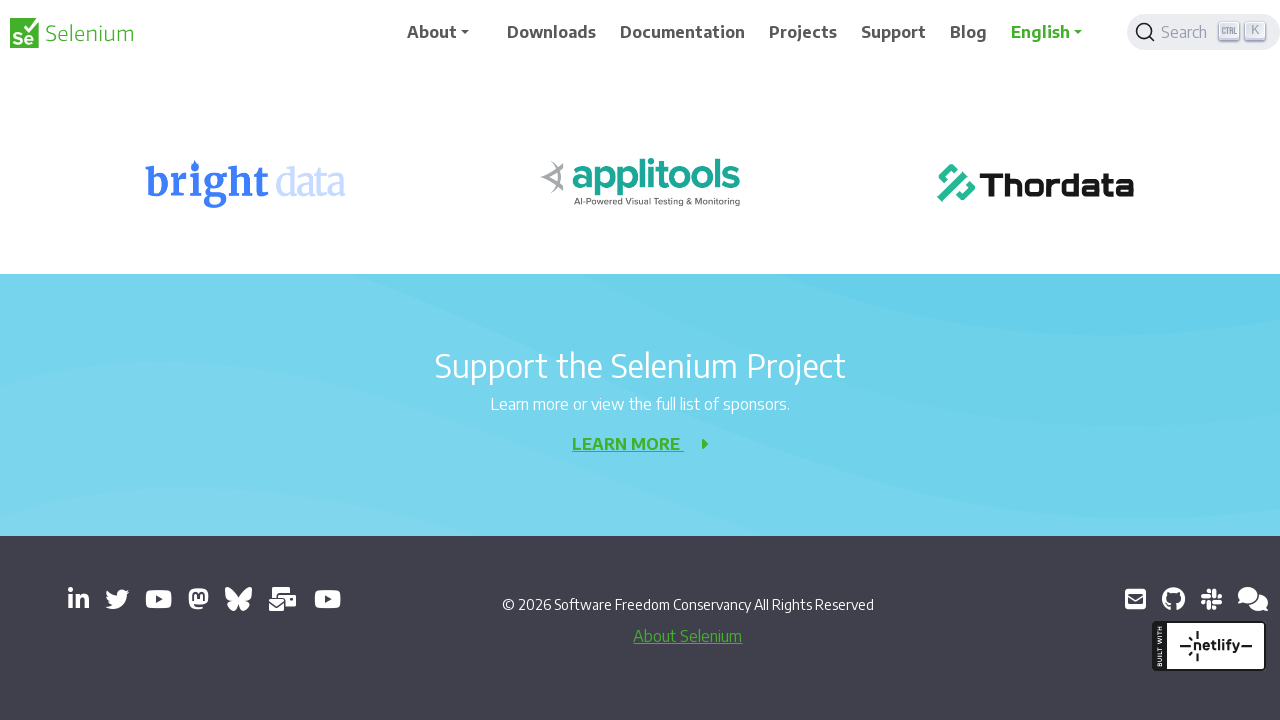

Scrolled down 200 pixels (iteration 8 of 10)
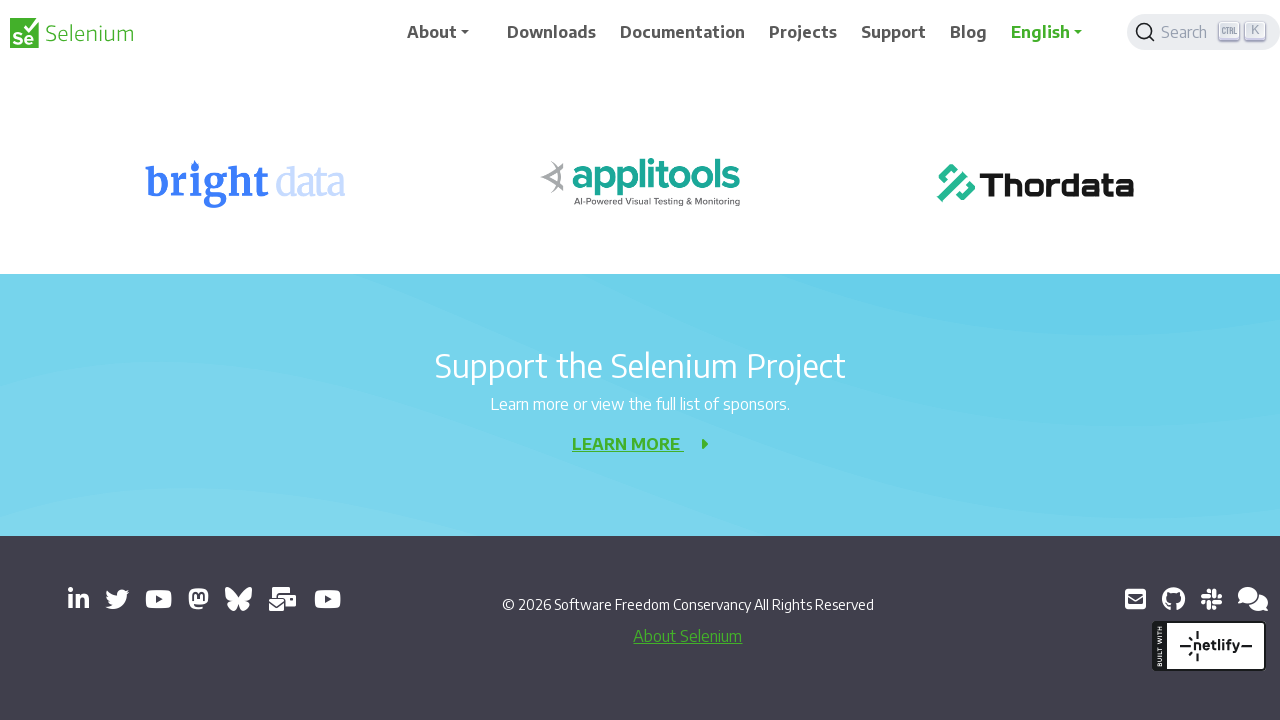

Waited 500ms for page content to settle
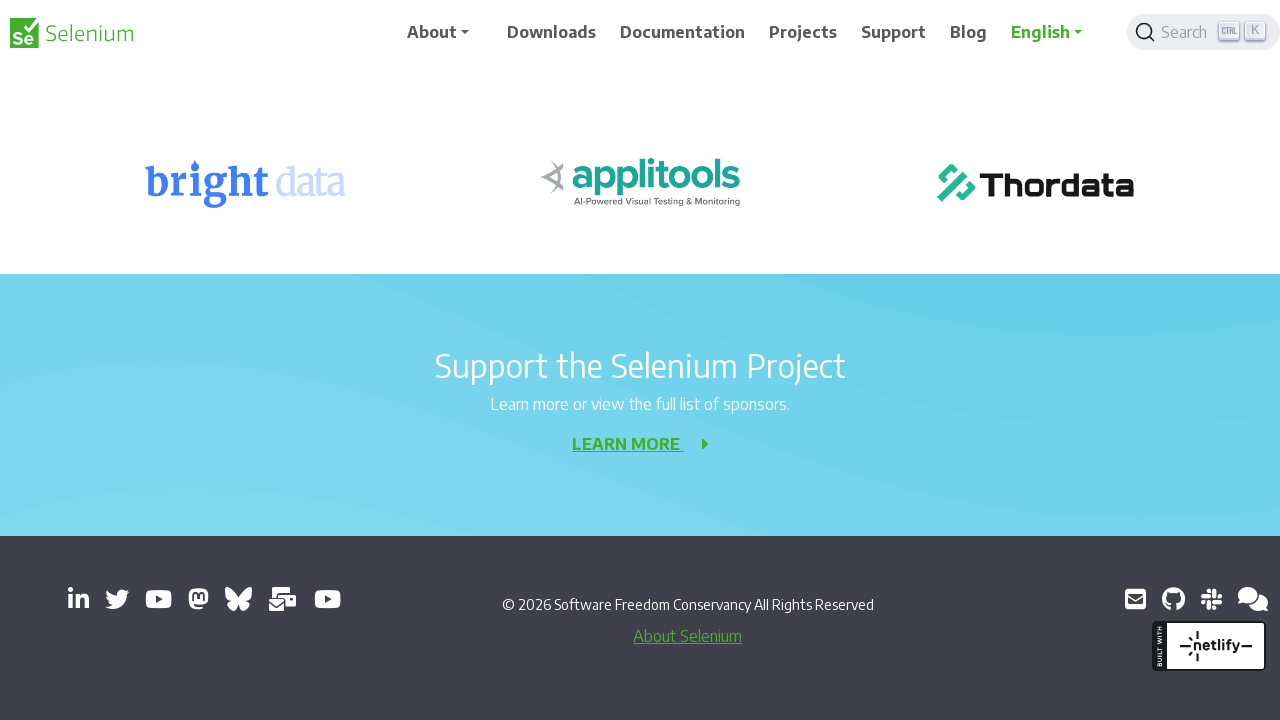

Scrolled down 200 pixels (iteration 9 of 10)
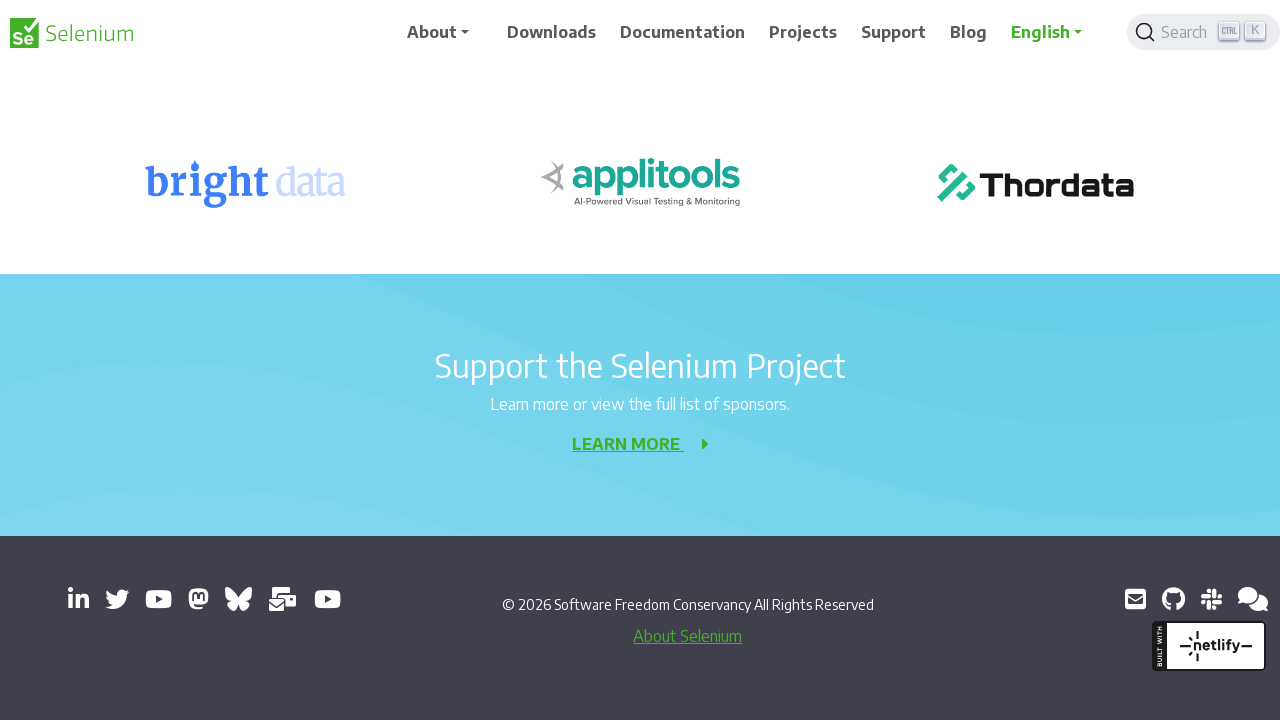

Waited 500ms for page content to settle
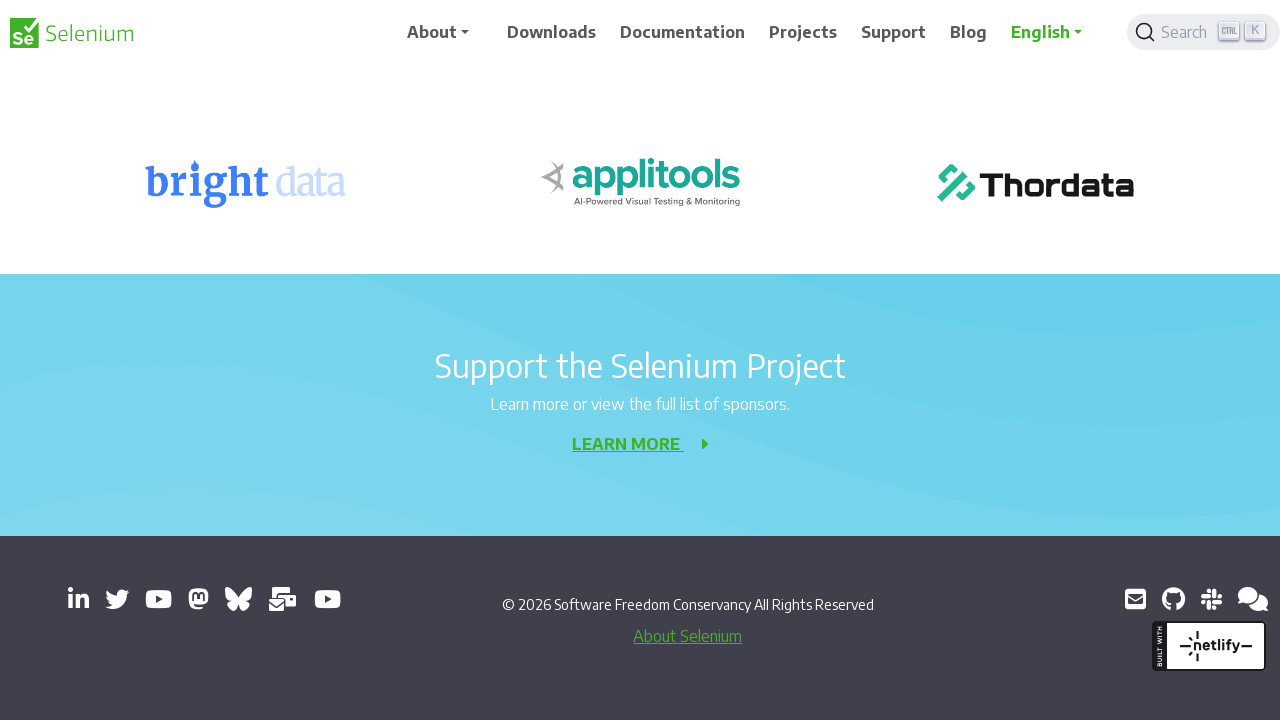

Scrolled down 200 pixels (iteration 10 of 10)
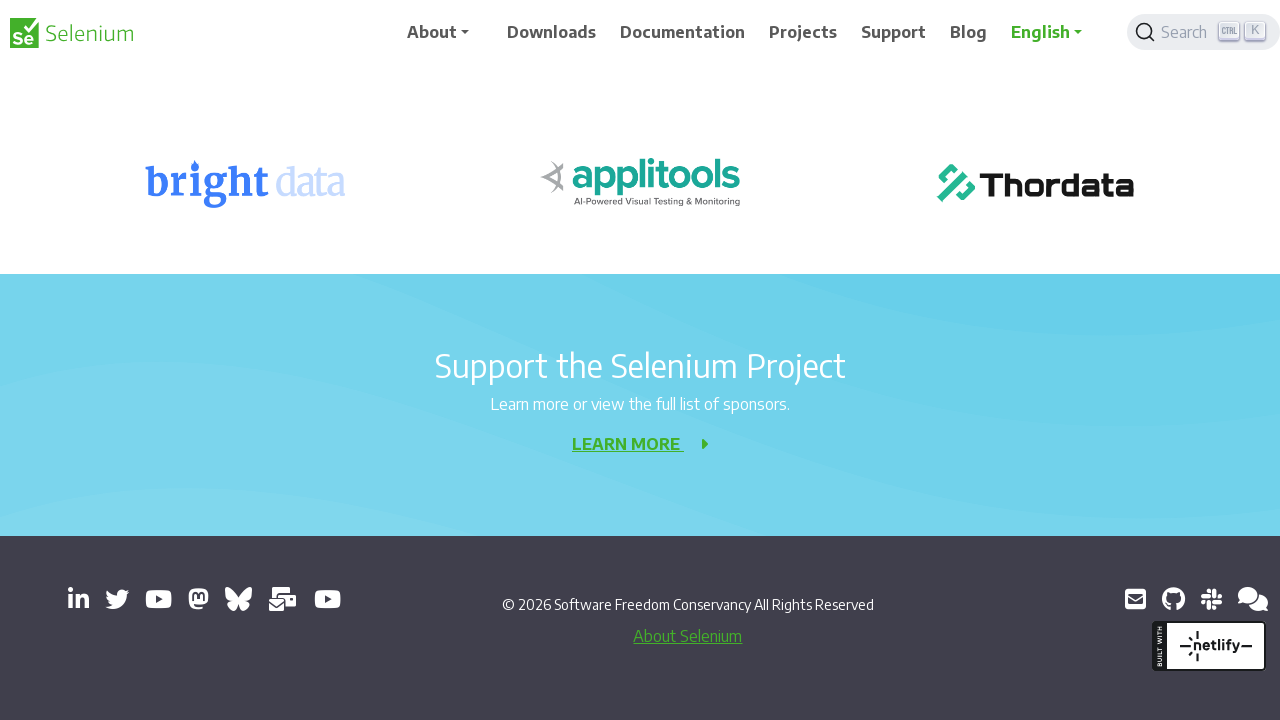

Waited 500ms for page content to settle
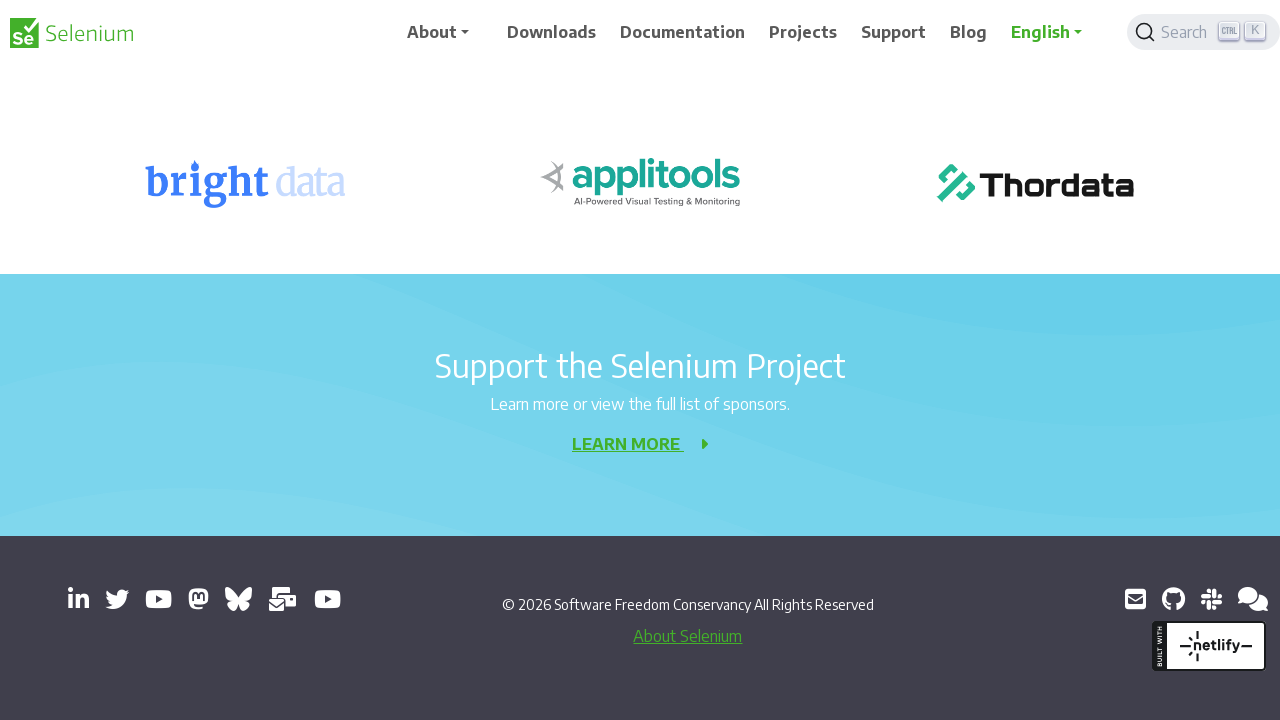

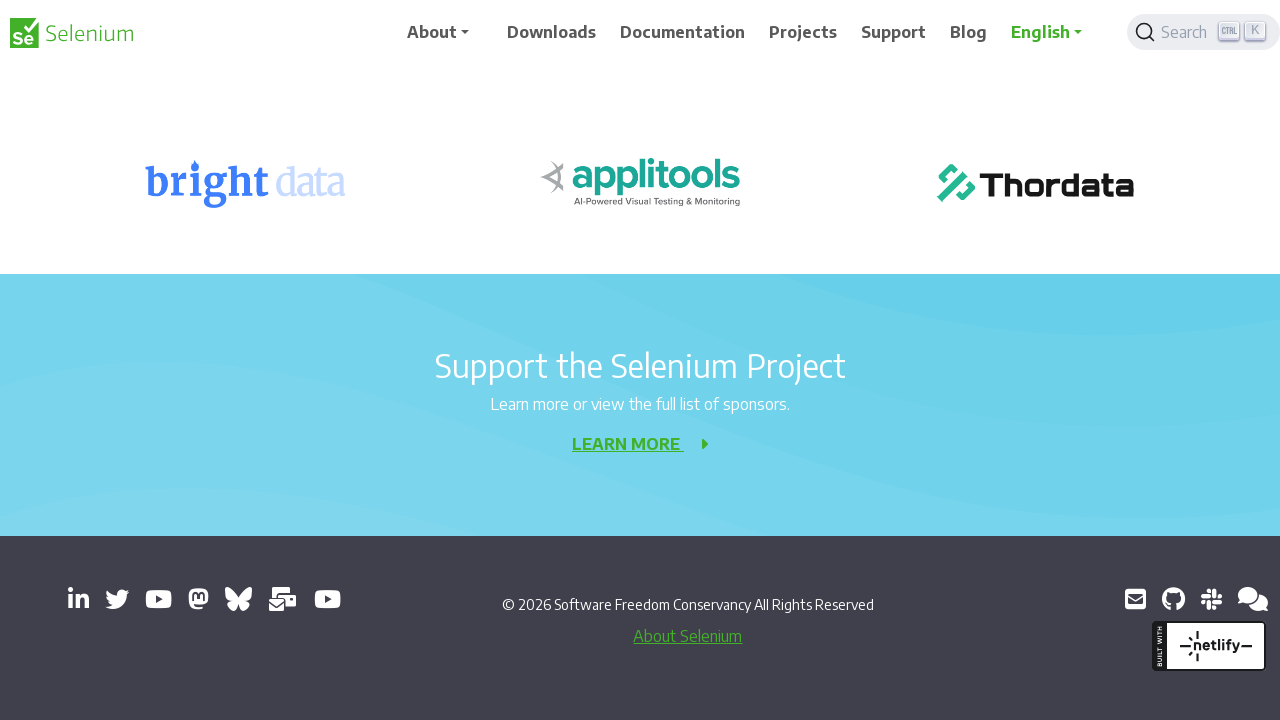